Tests text input validation by entering less than the minimum required characters and submitting, verifying the error message appears

Starting URL: https://www.qa-practice.com/elements/input/simple

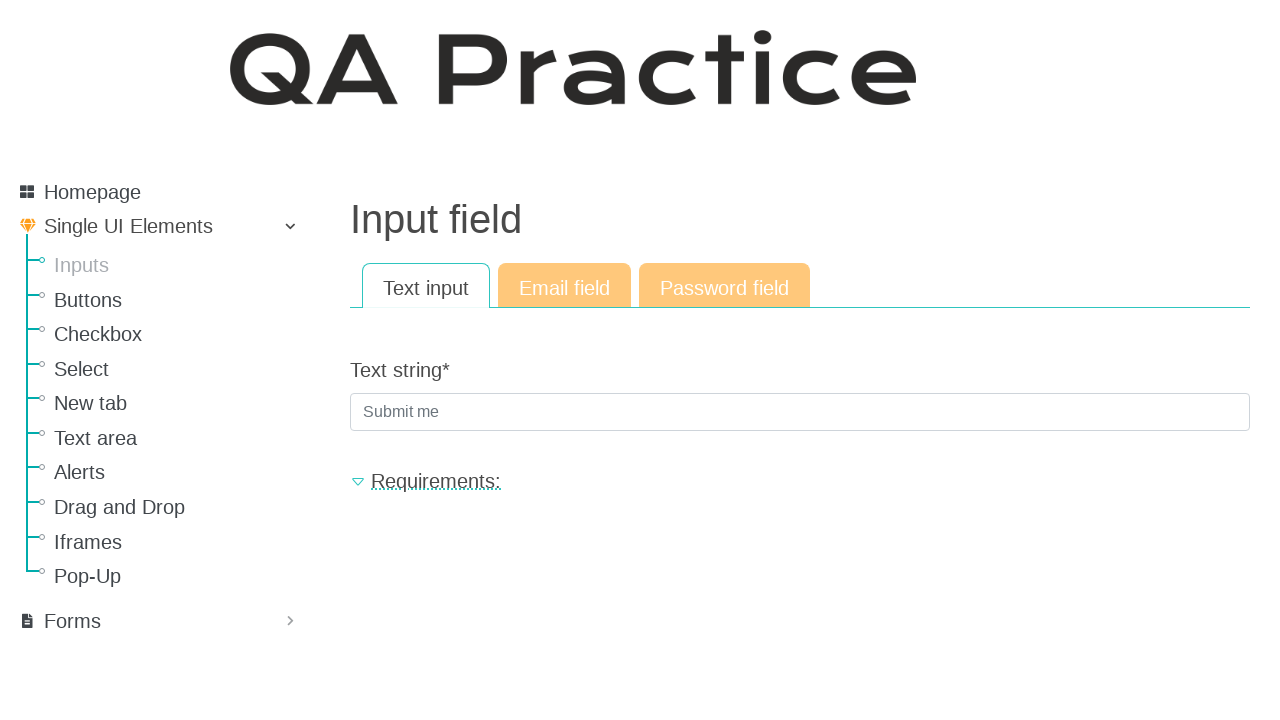

Filled text input with single character 'a' (less than minimum required) on #id_text_string
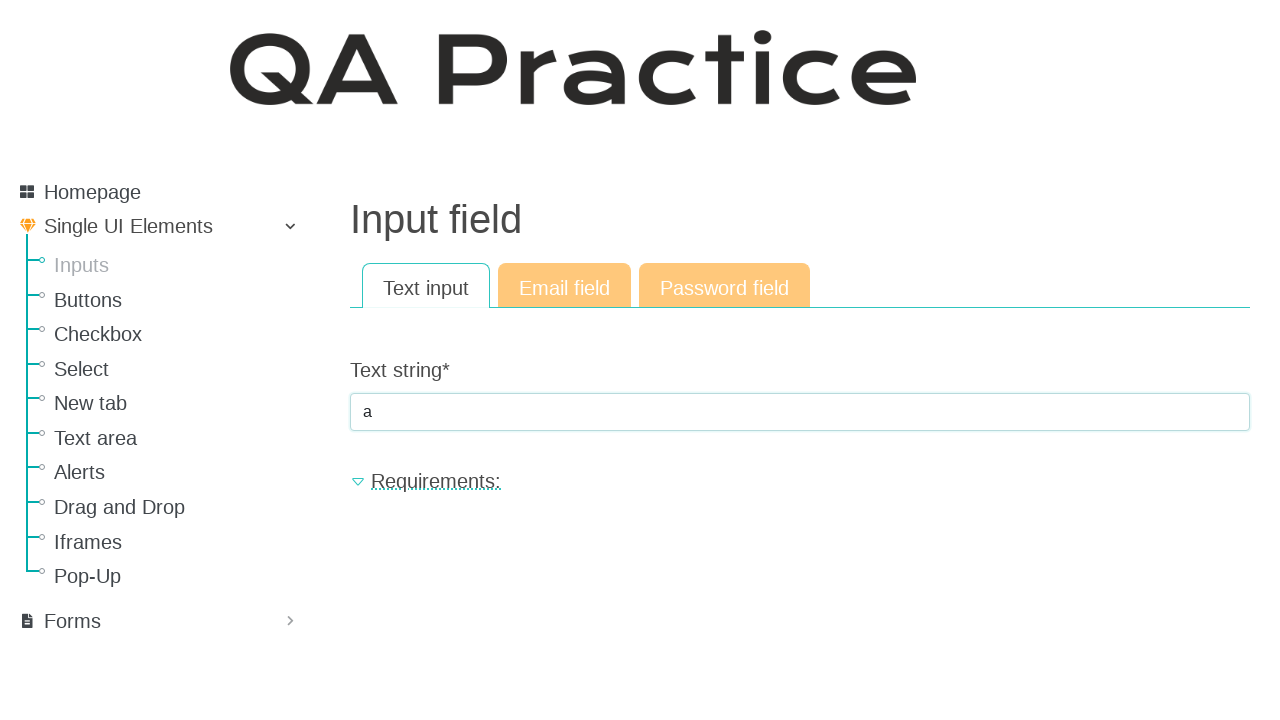

Pressed Enter to submit the form
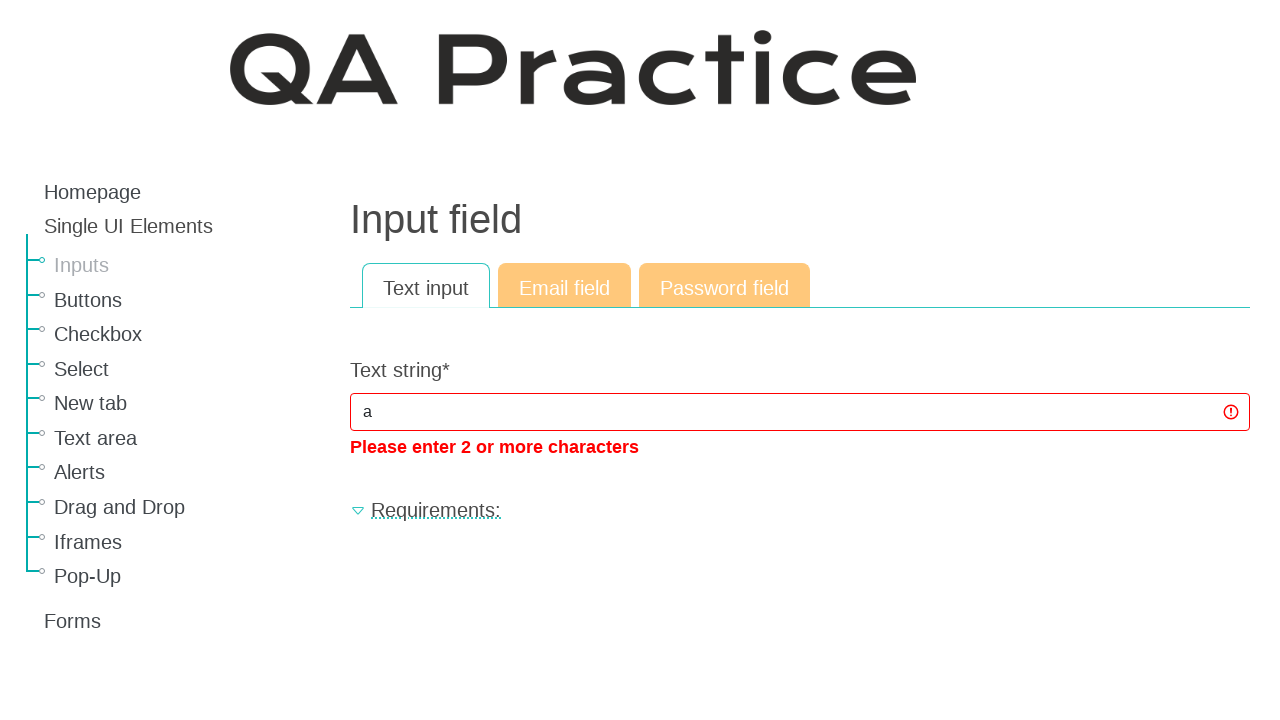

Error message appeared for insufficient input length
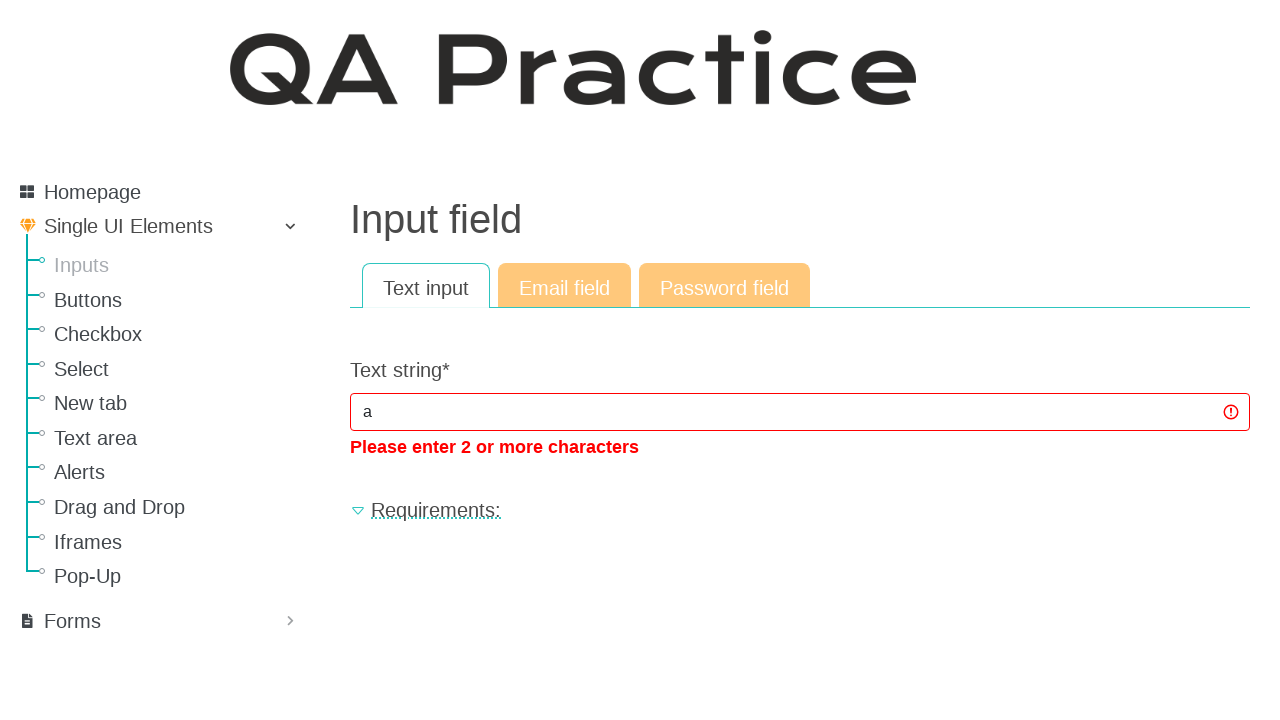

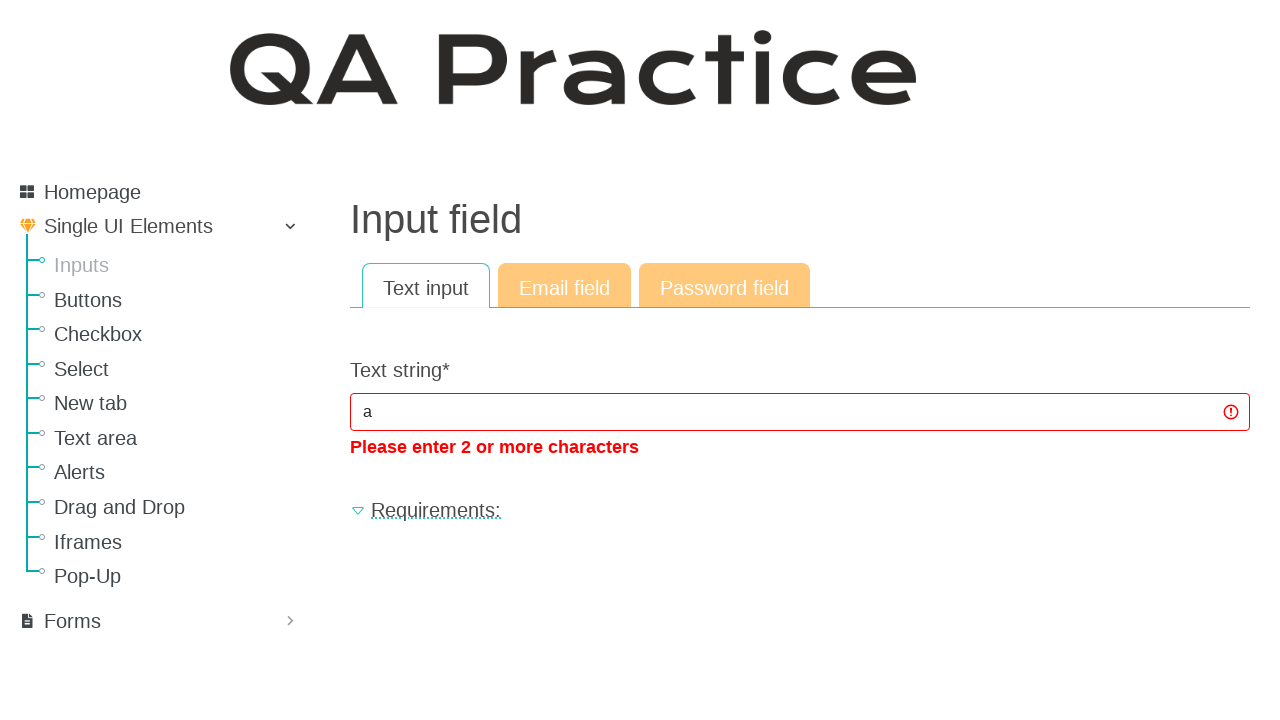